Tests the search functionality on testotomasyonu.com by searching for "phone" and verifying that search results are returned (count greater than 0)

Starting URL: https://www.testotomasyonu.com

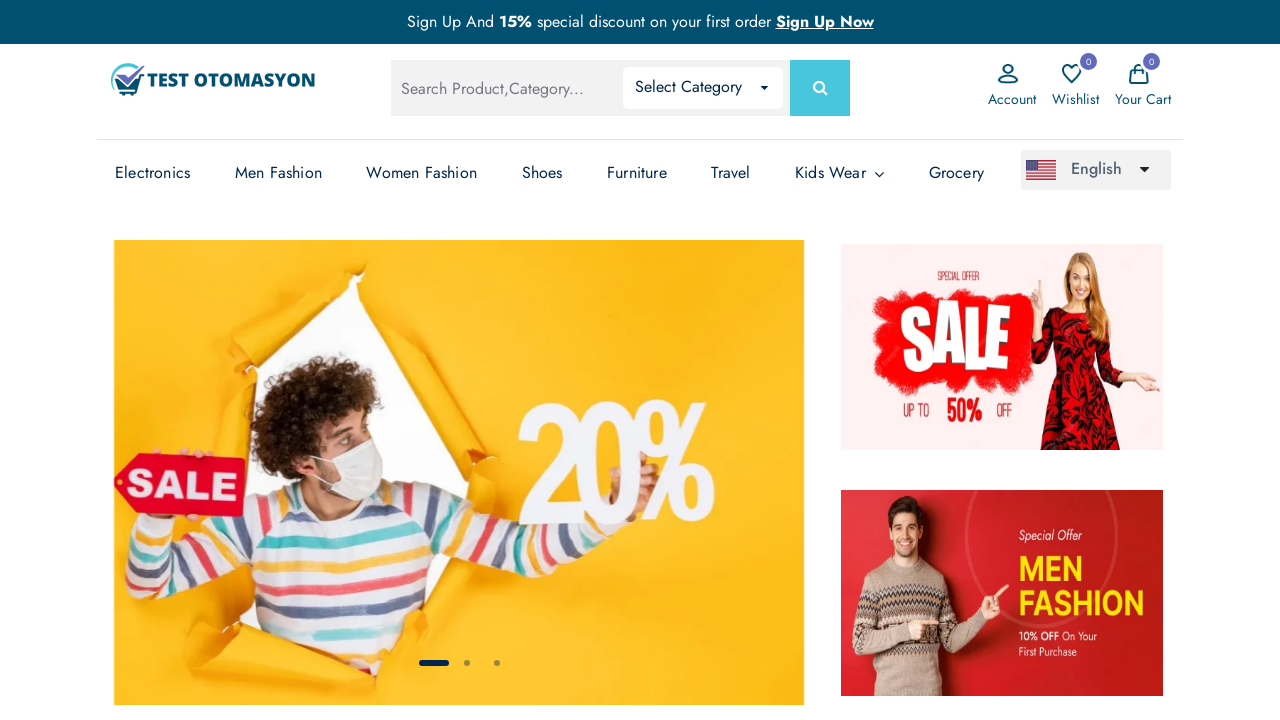

Filled search box with 'phone' on #global-search
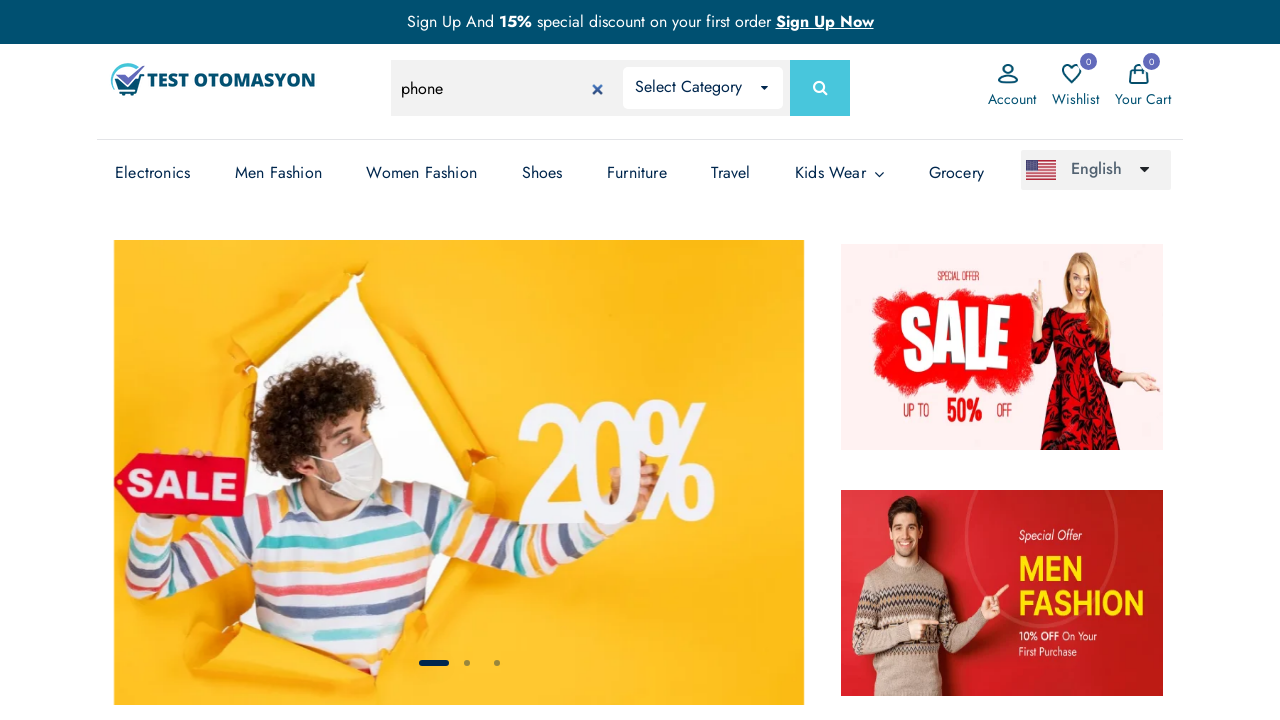

Pressed Enter to submit search on #global-search
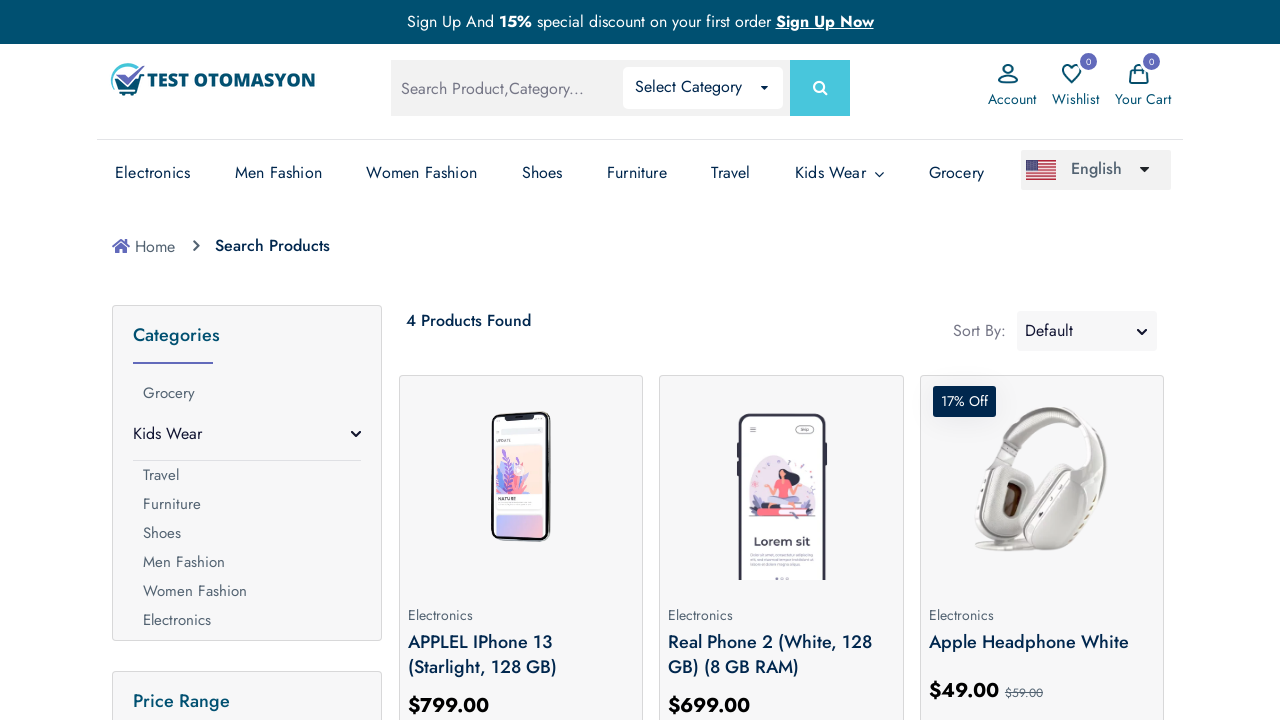

Search results loaded and product count text appeared
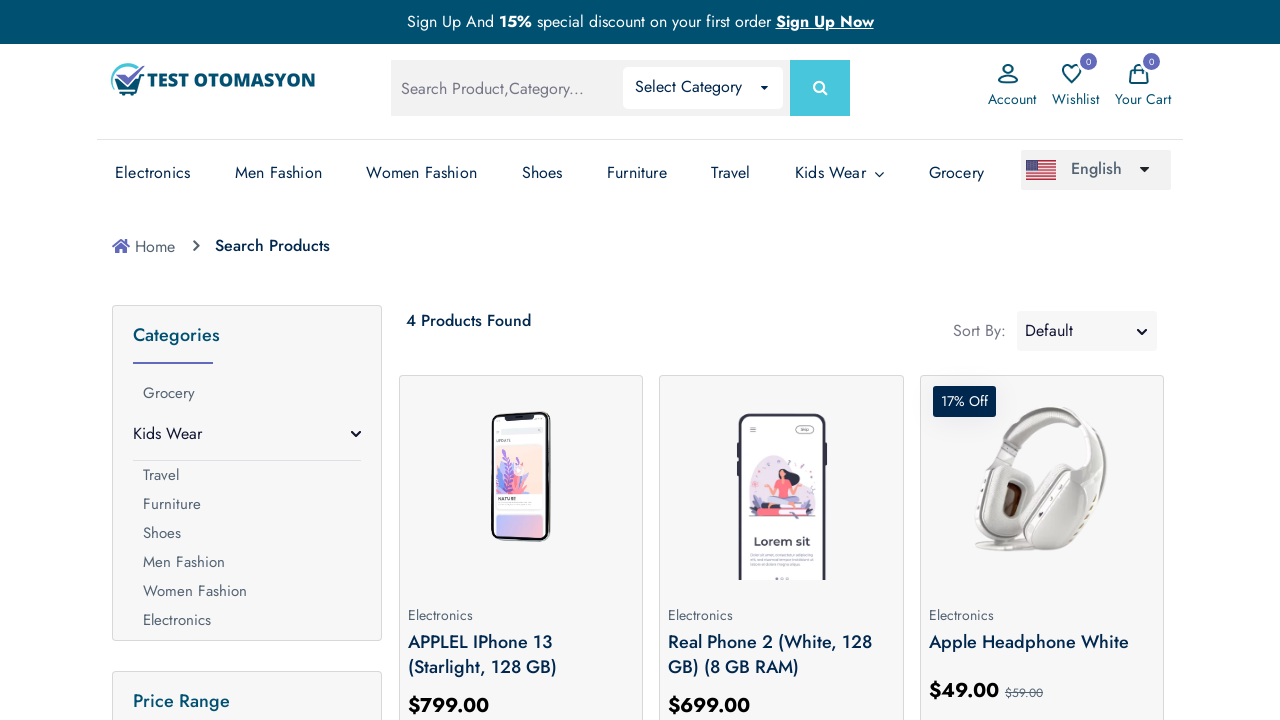

Retrieved product count text from search results
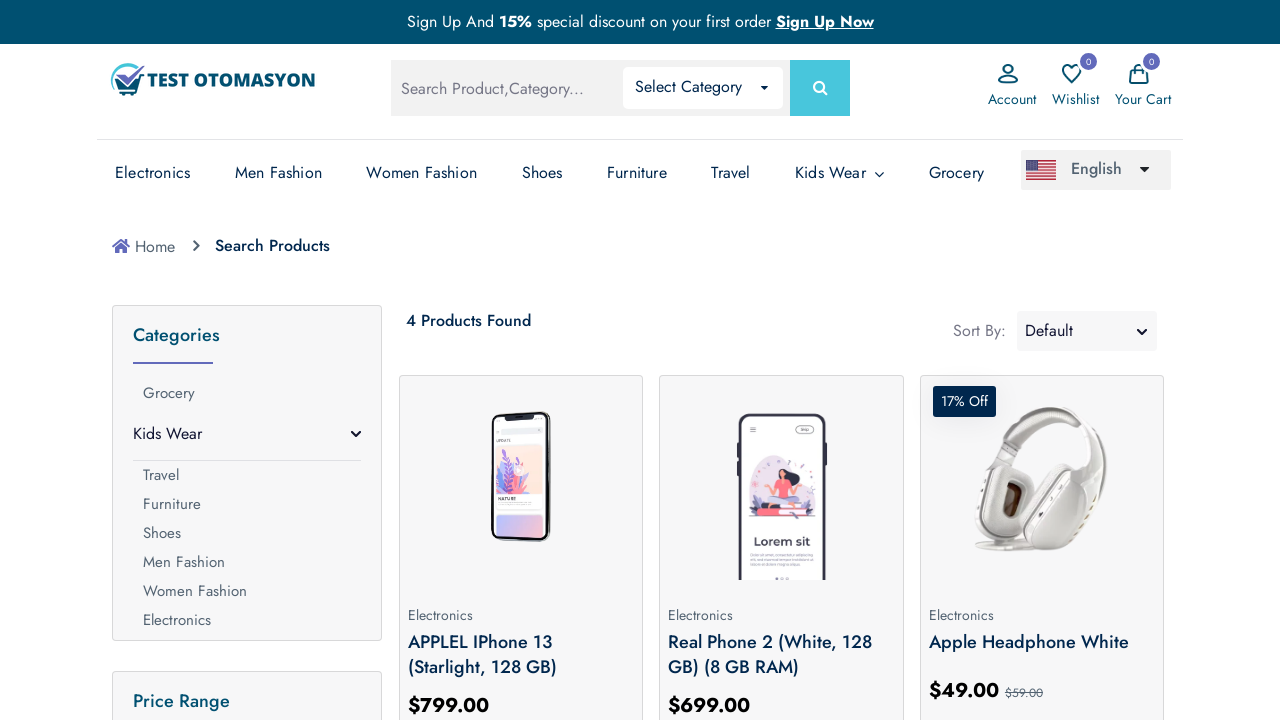

Extracted number of results: 4
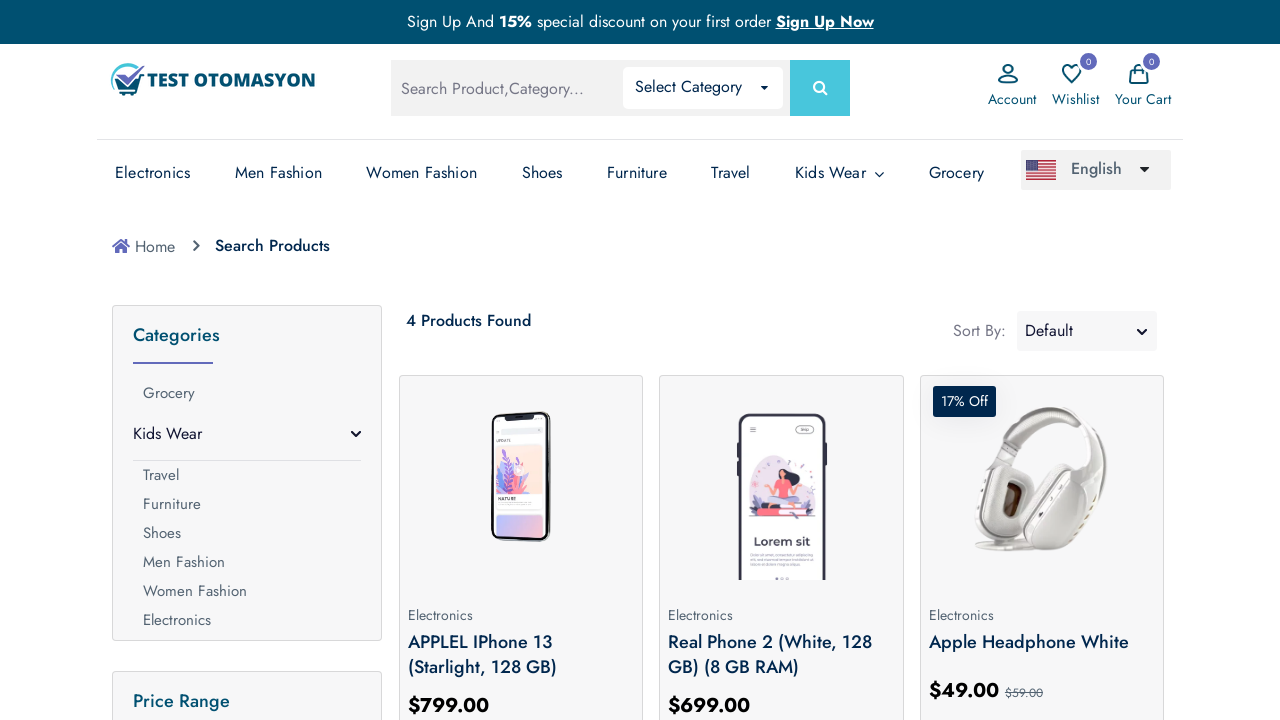

Verified that search results count (4) is greater than 0
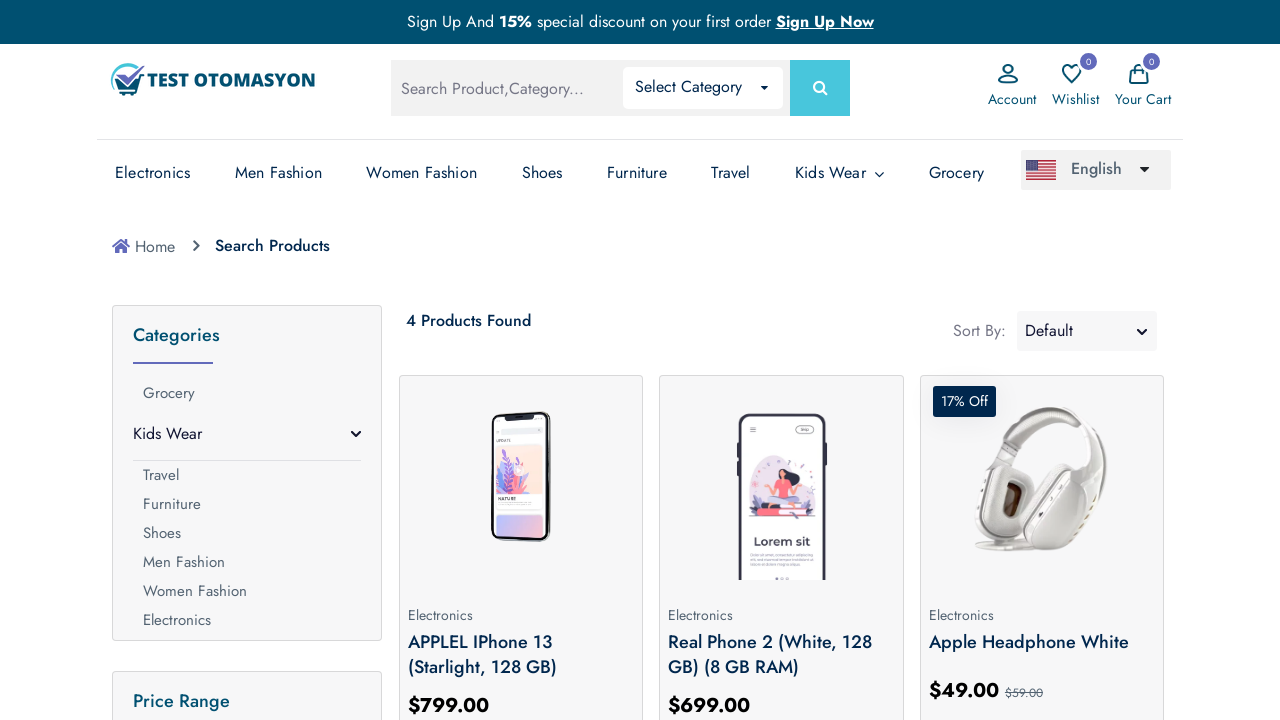

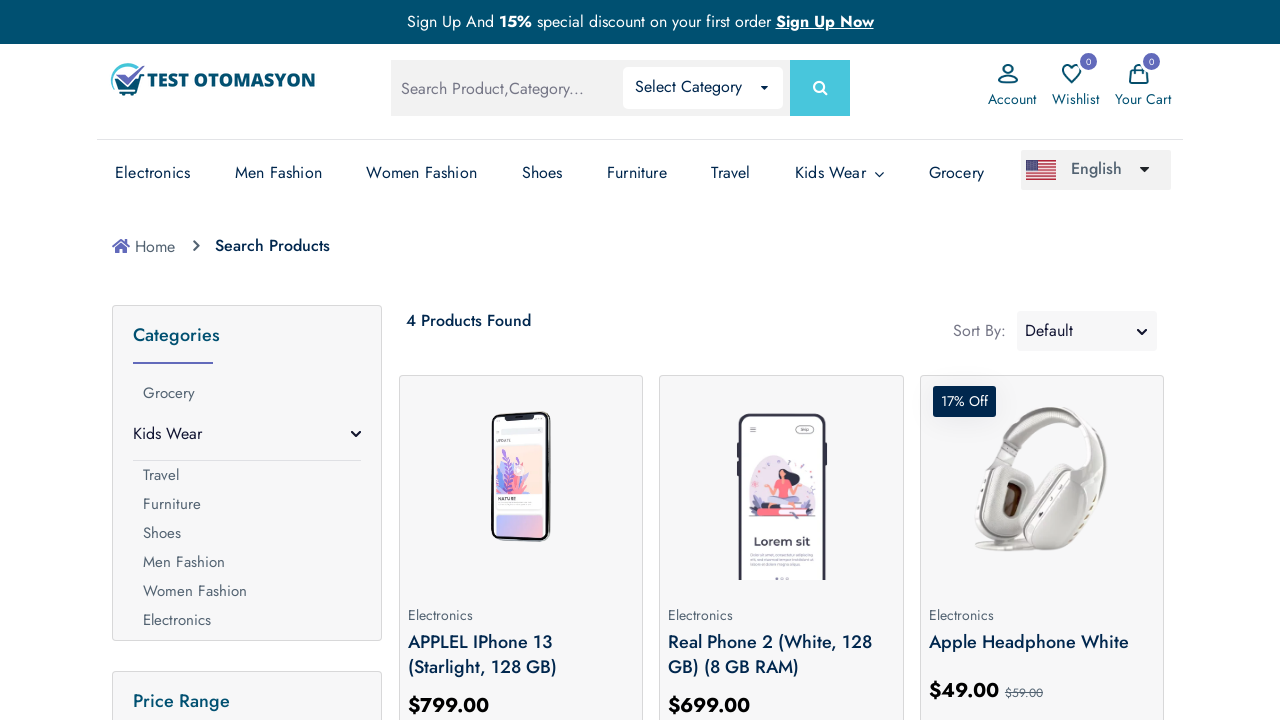